Tests the GreenKart vegetable shopping site by searching for products containing 'ca', verifying 4 results appear, adding a product to cart, and then adding any product named 'Carrot' to the cart.

Starting URL: https://rahulshettyacademy.com/seleniumPractise/#/

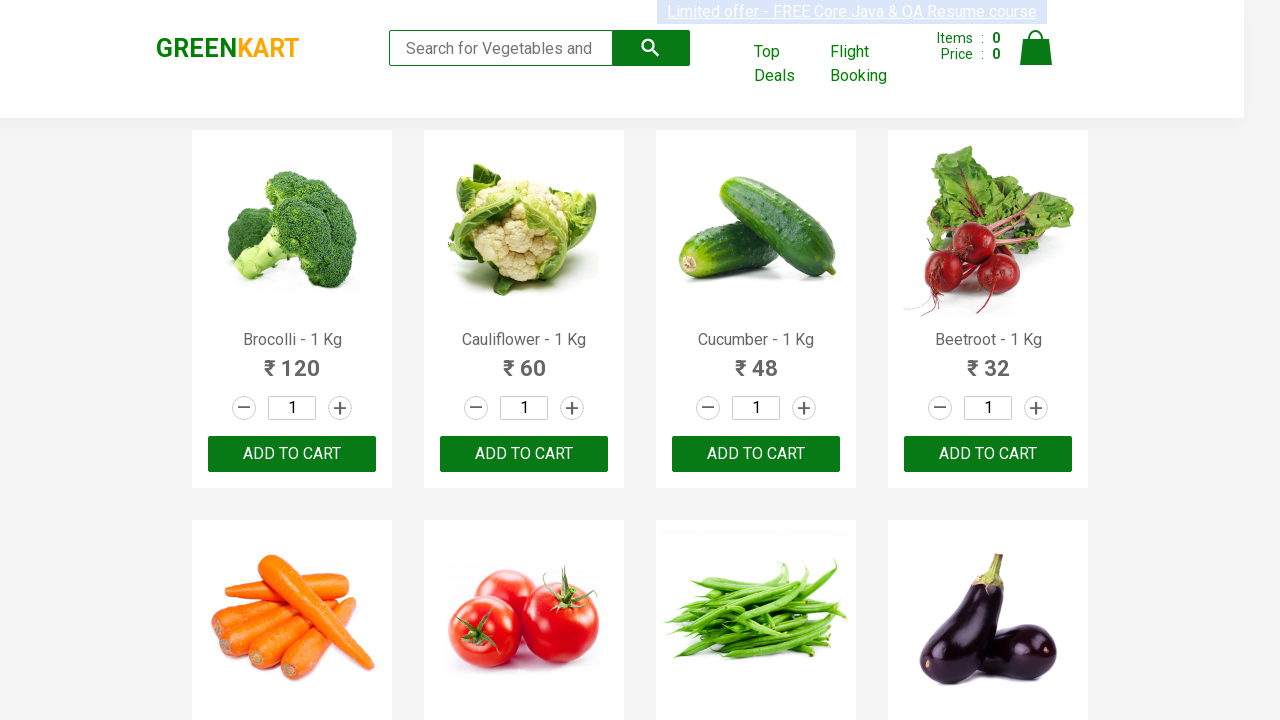

Filled search box with 'ca' on .search-keyword
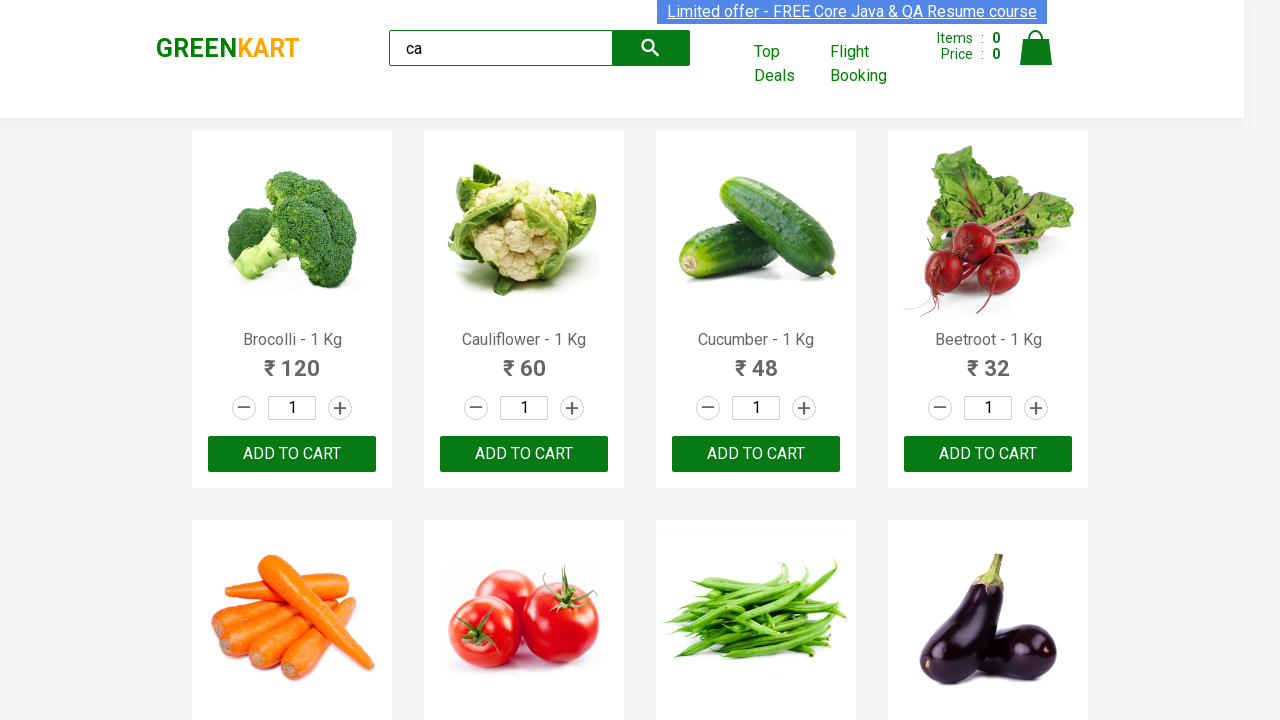

Waited for products to filter and display
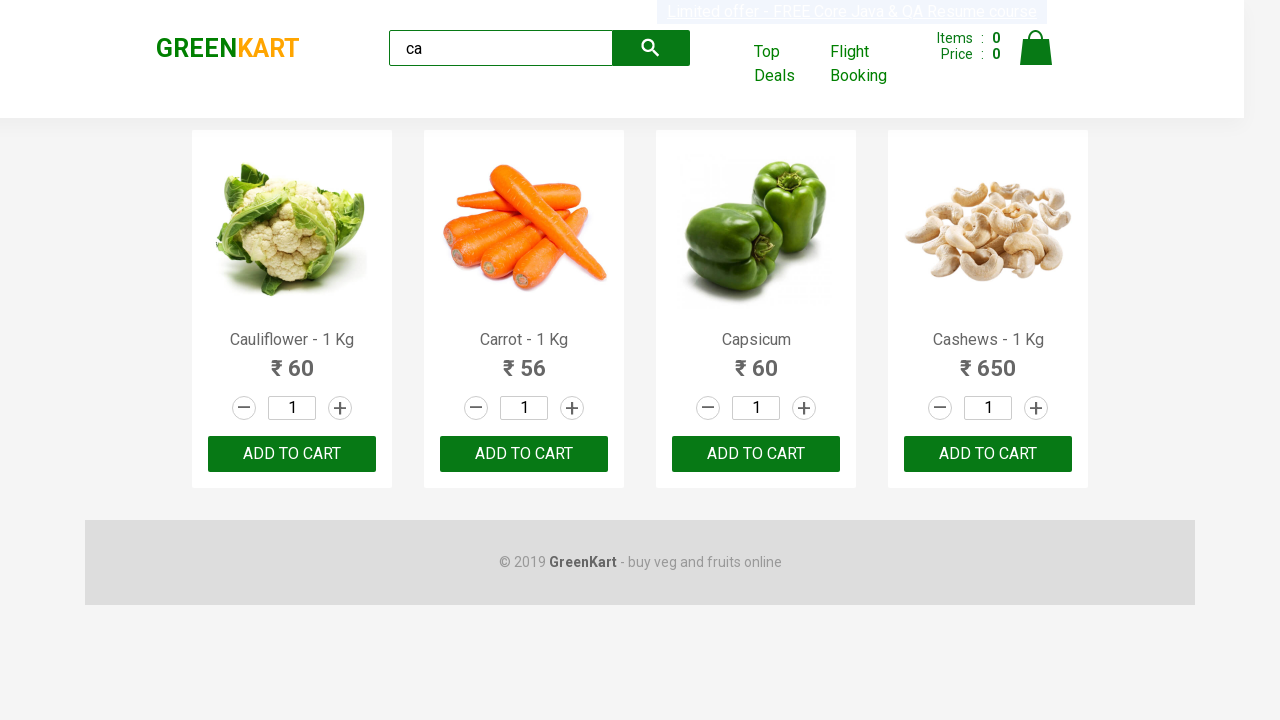

Located all product elements
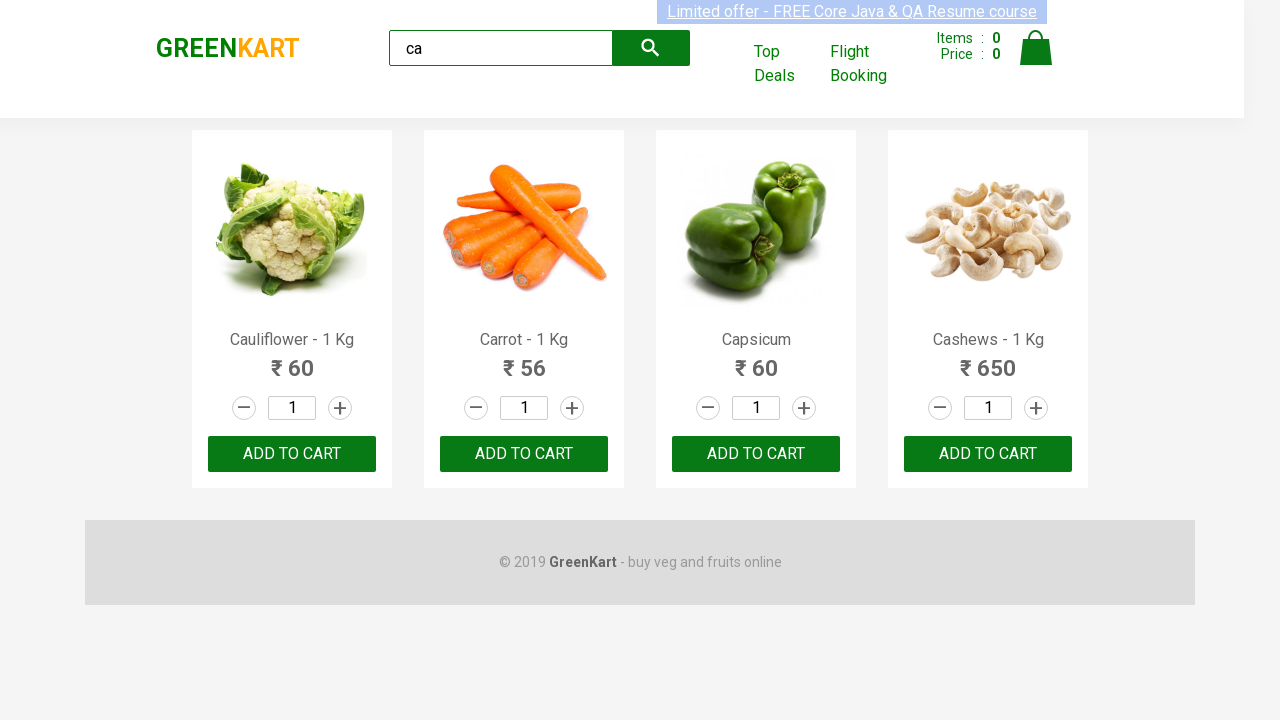

Clicked 'ADD TO CART' button on second product at (524, 454) on .products .product >> nth=1 >> button:has-text("ADD TO CART")
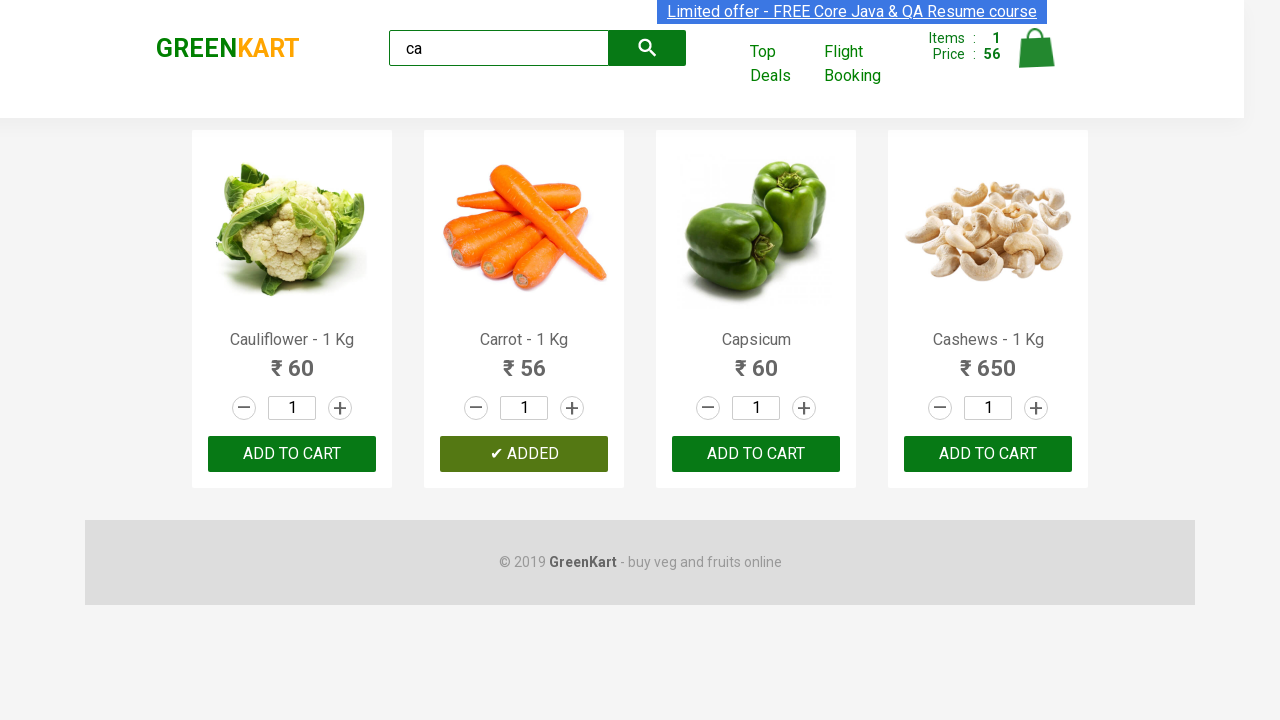

Counted 4 total products
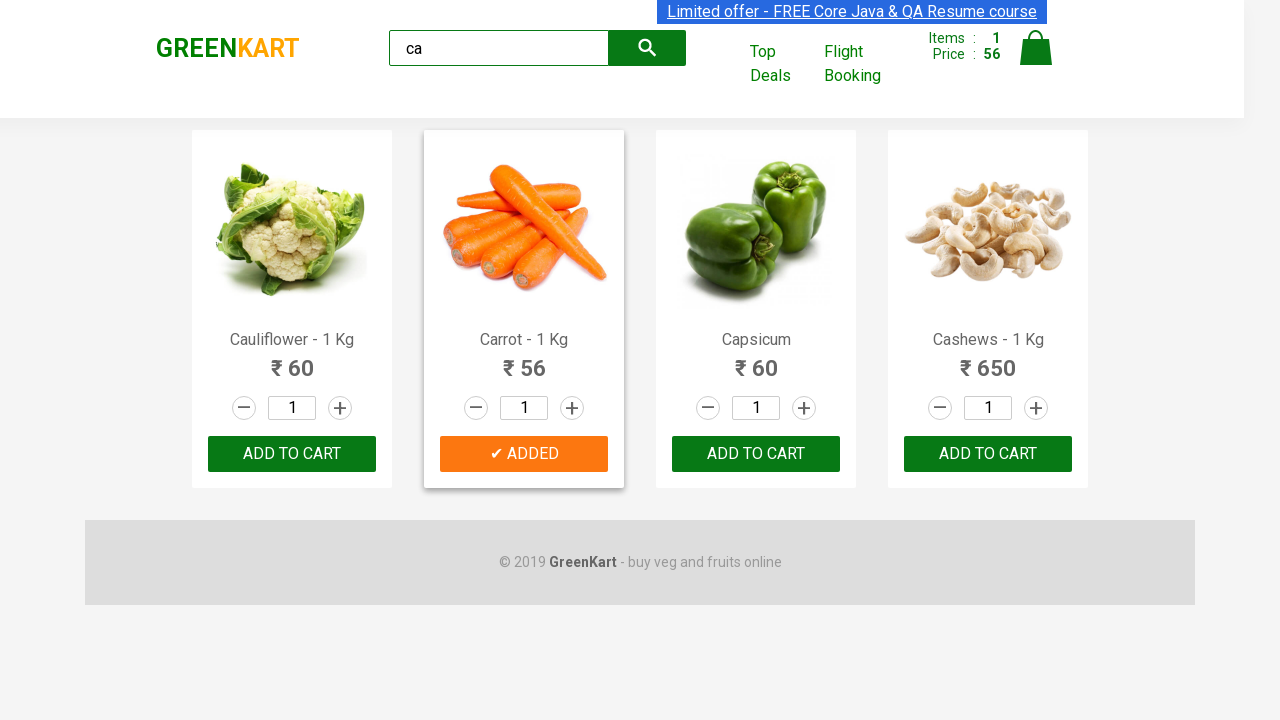

Retrieved product name: 'Cauliflower - 1 Kg'
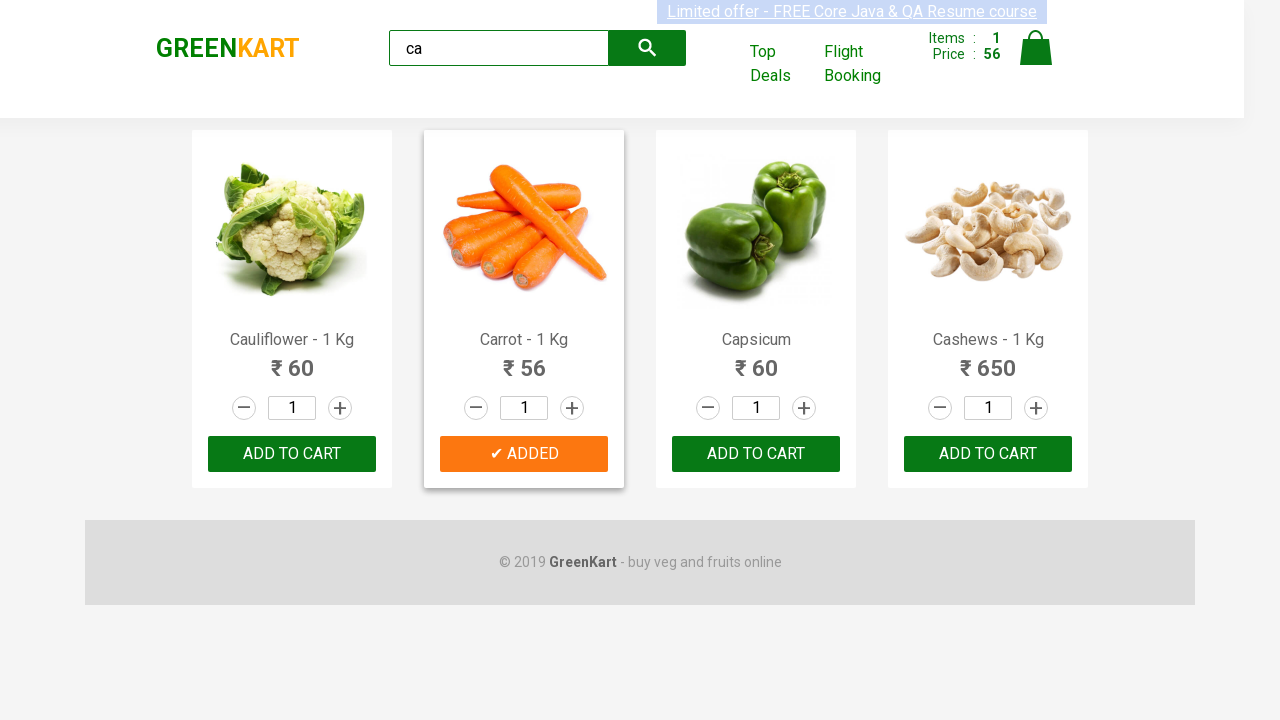

Retrieved product name: 'Carrot - 1 Kg'
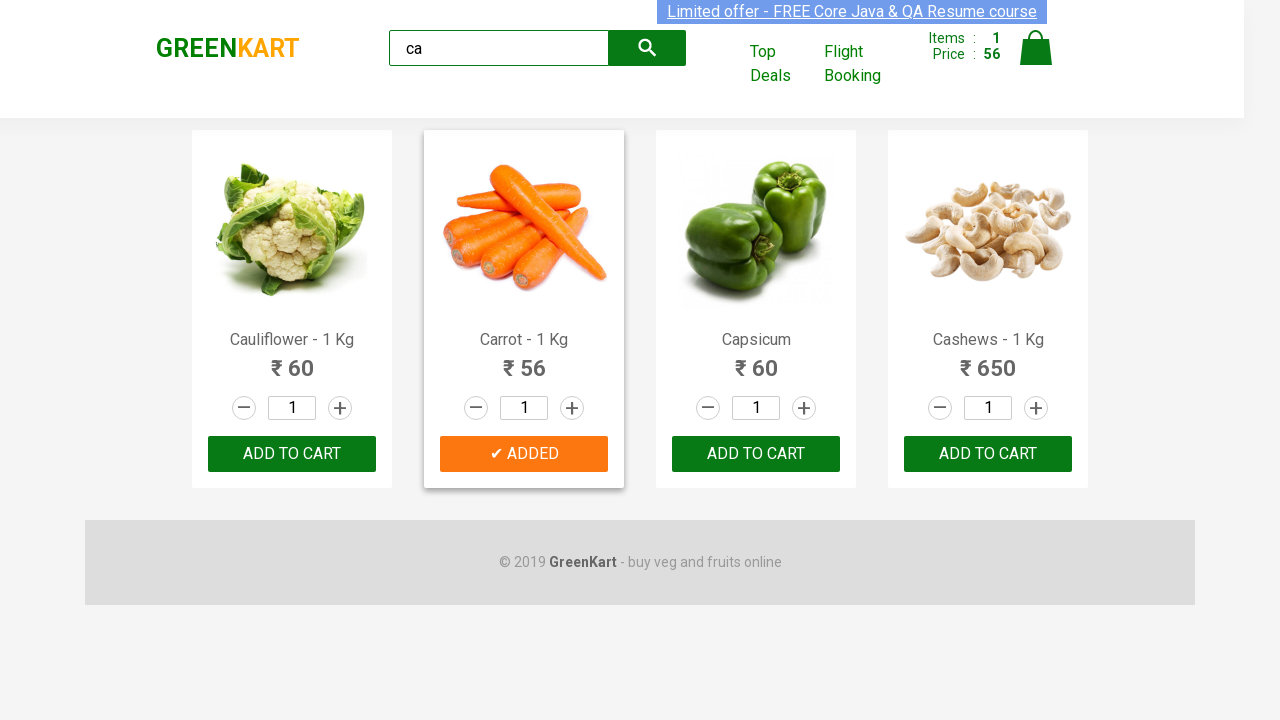

Found and clicked 'ADD TO CART' for product containing 'Carrot' at (524, 454) on .products .product >> nth=1 >> button
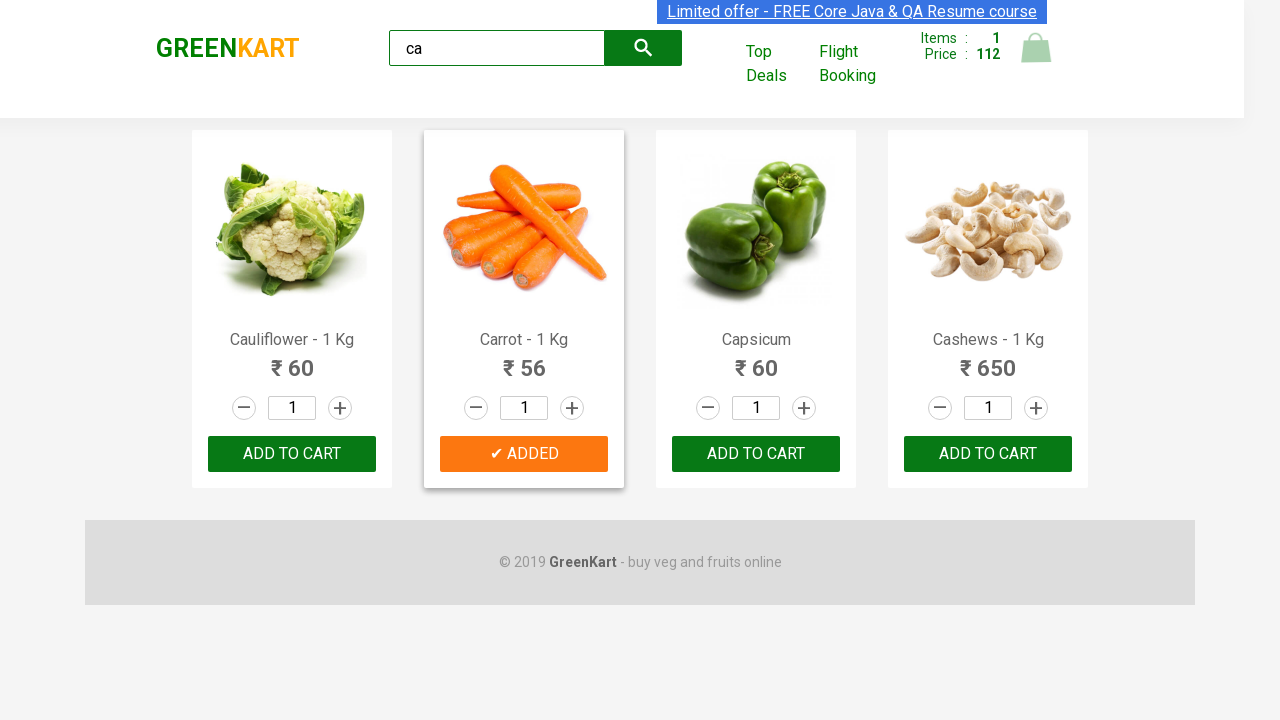

Retrieved product name: 'Capsicum'
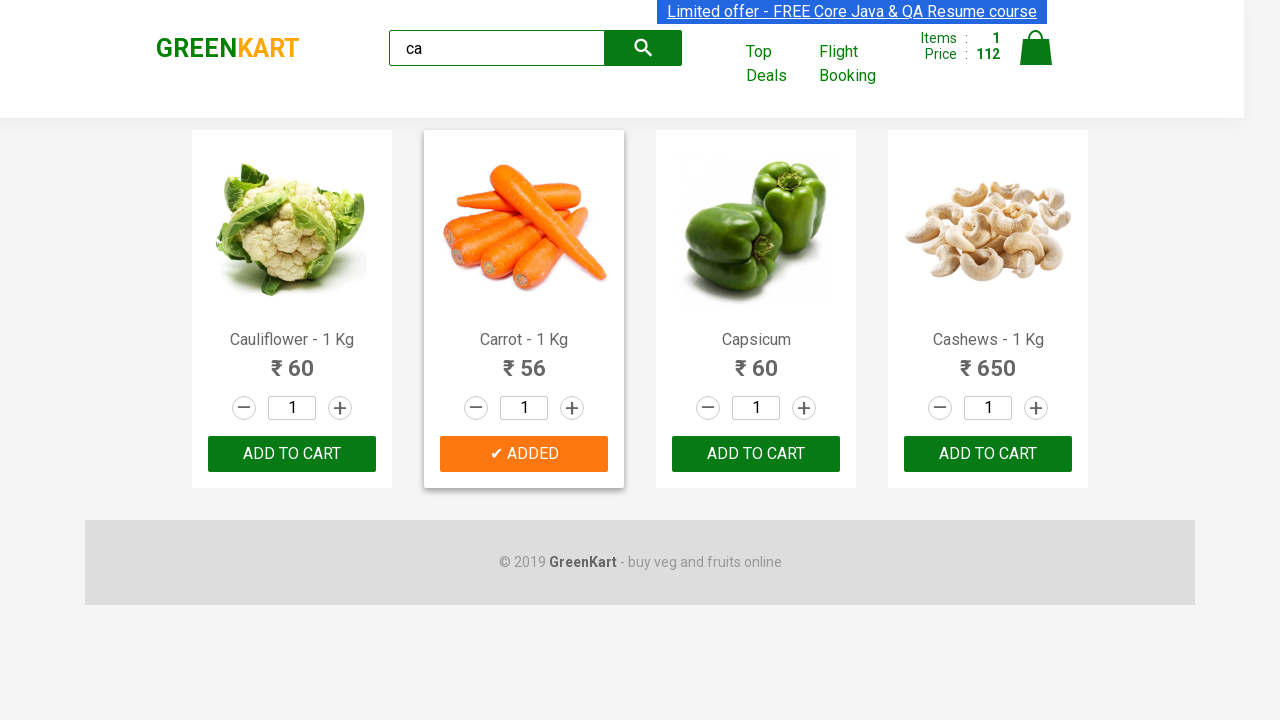

Retrieved product name: 'Cashews - 1 Kg'
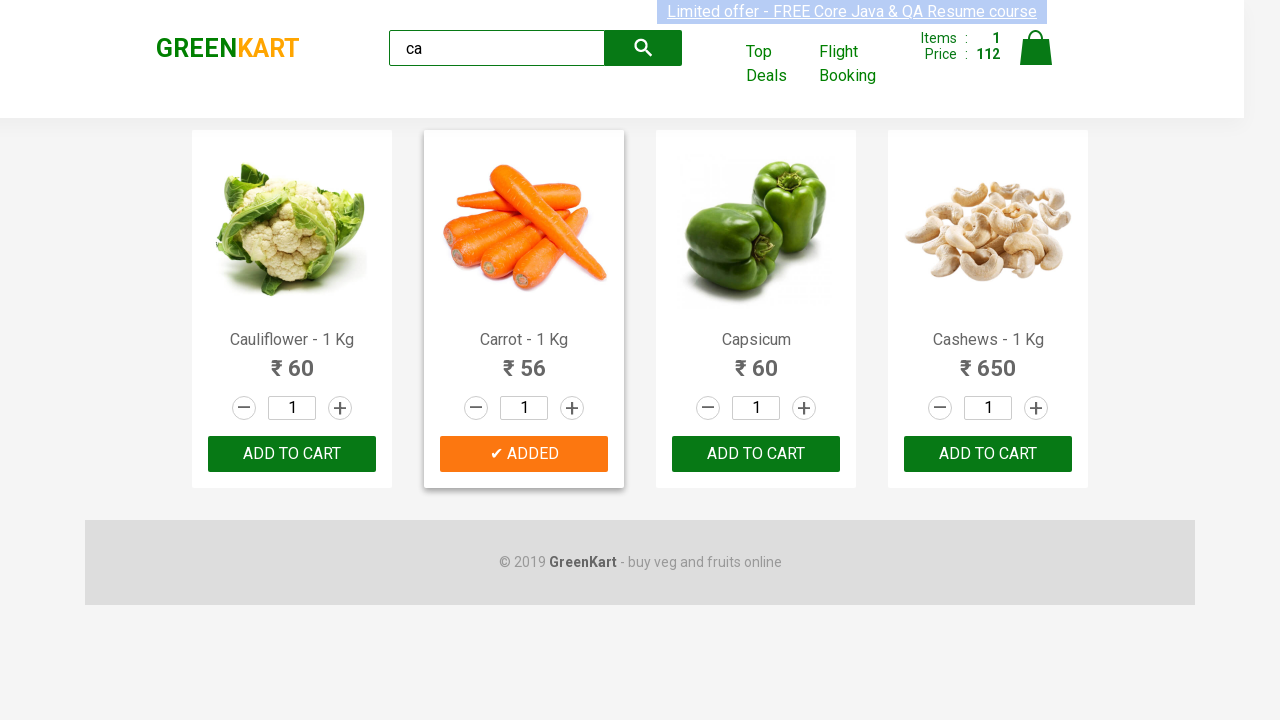

Verified brand logo element is visible
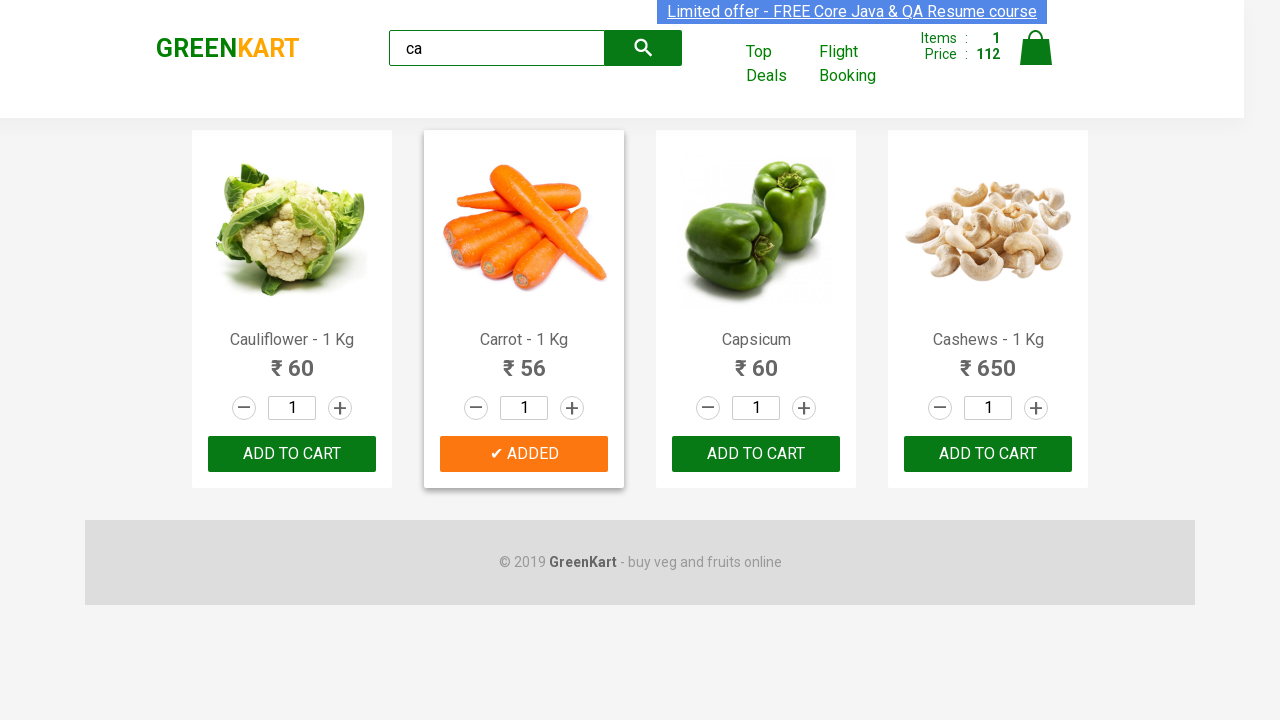

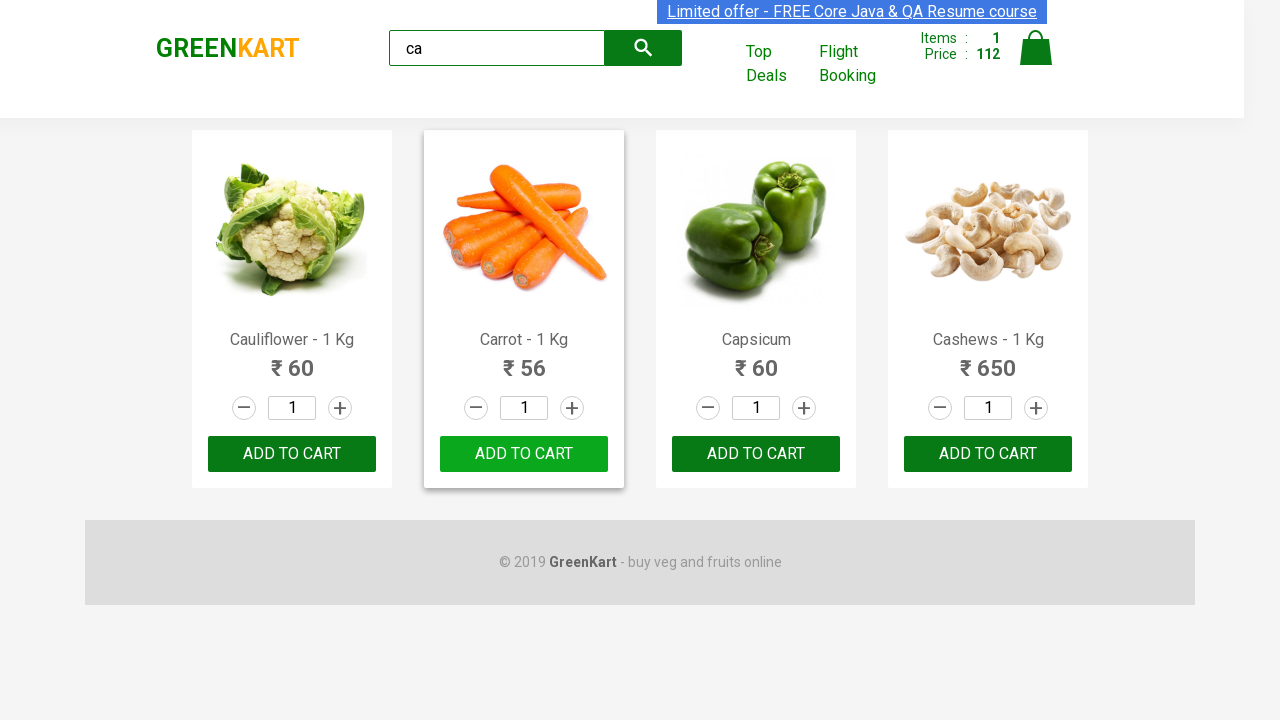